Tests nested iframe handling by filling forms in multiple frame levels, switching between parent and child frames

Starting URL: https://www.hyrtutorials.com/p/frames-practice.html

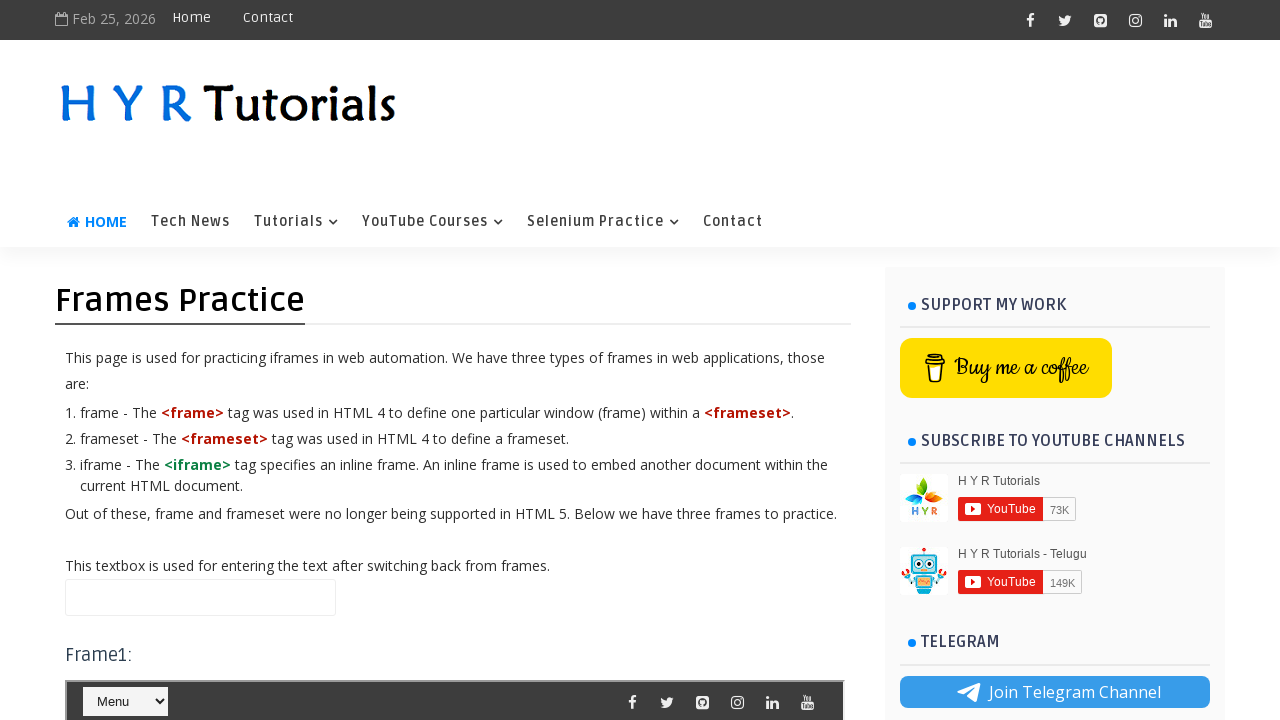

Filled name field in default content area with 'default content area' on #name
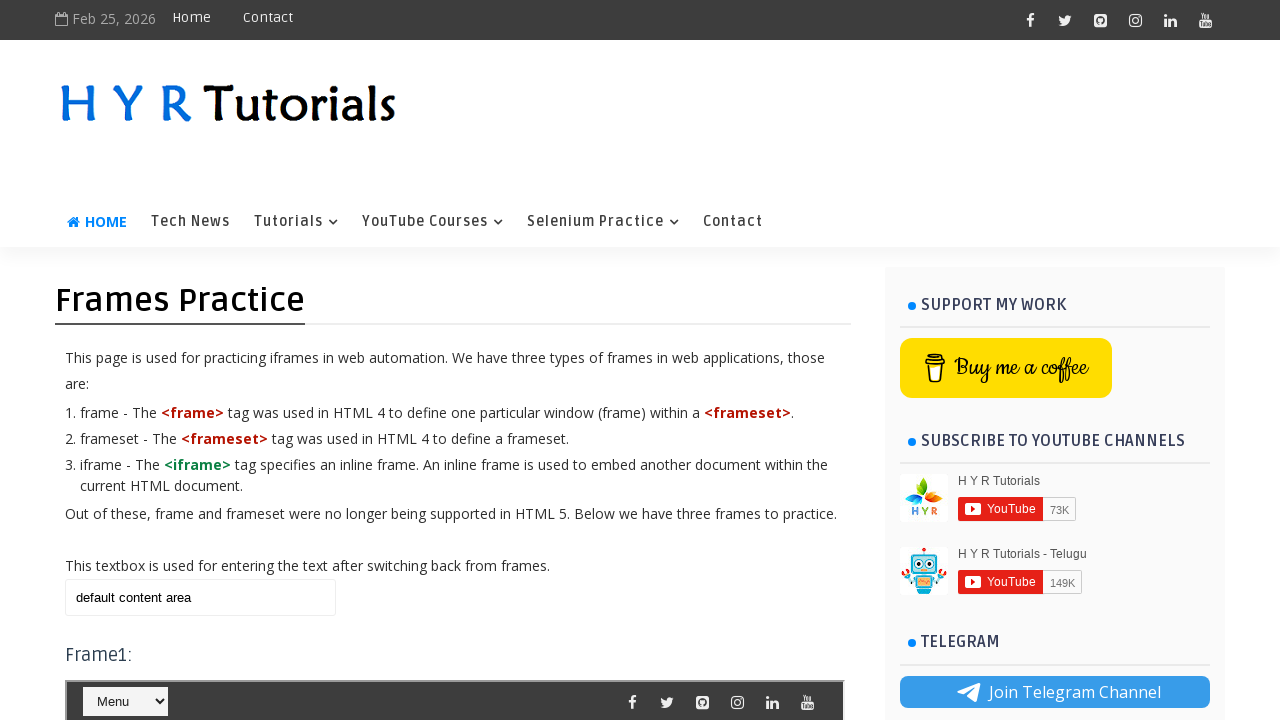

Located frame3 (#frm3)
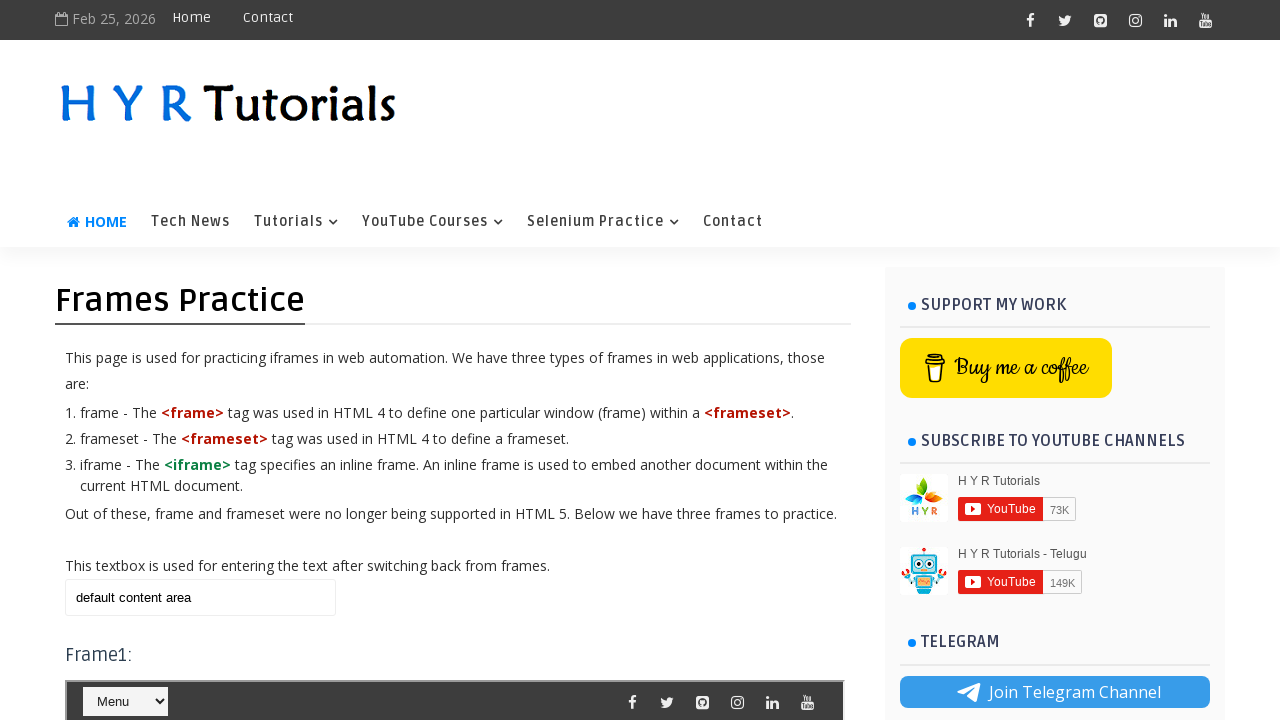

Filled name field in frame3 with 'Frame-3' on #frm3 >> internal:control=enter-frame >> #name
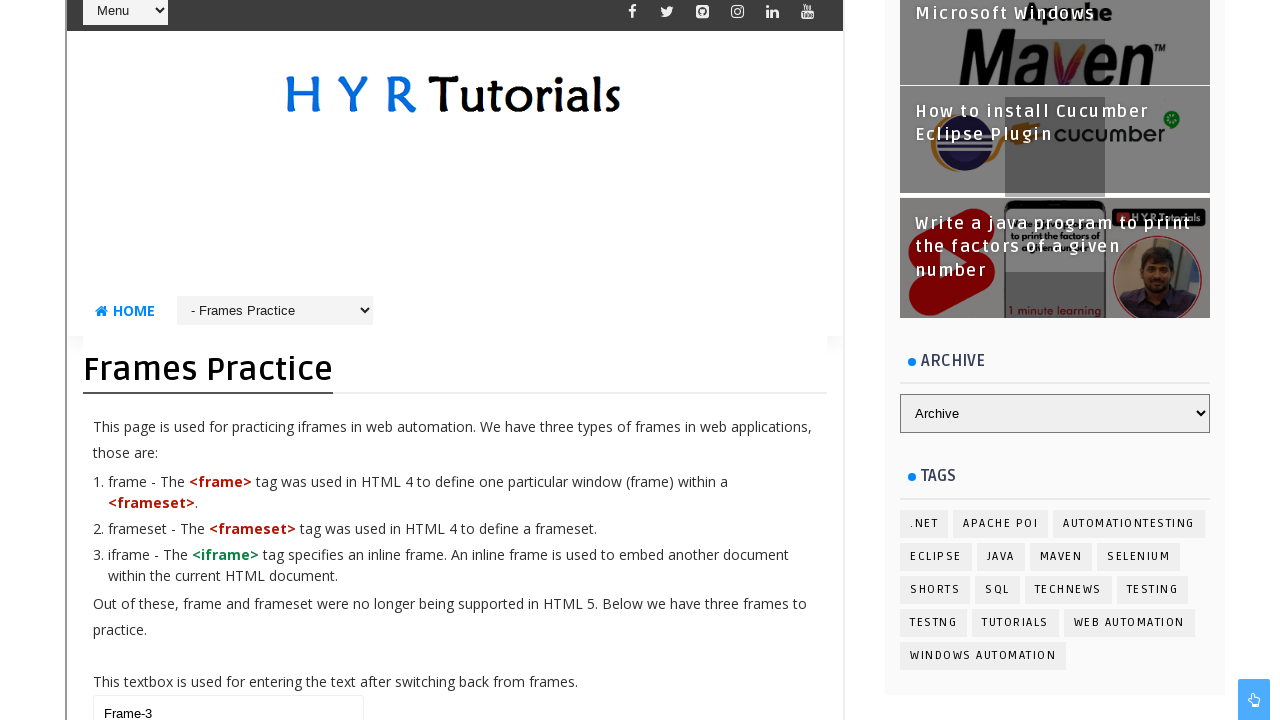

Located nested frame2 (#frm2) inside frame3
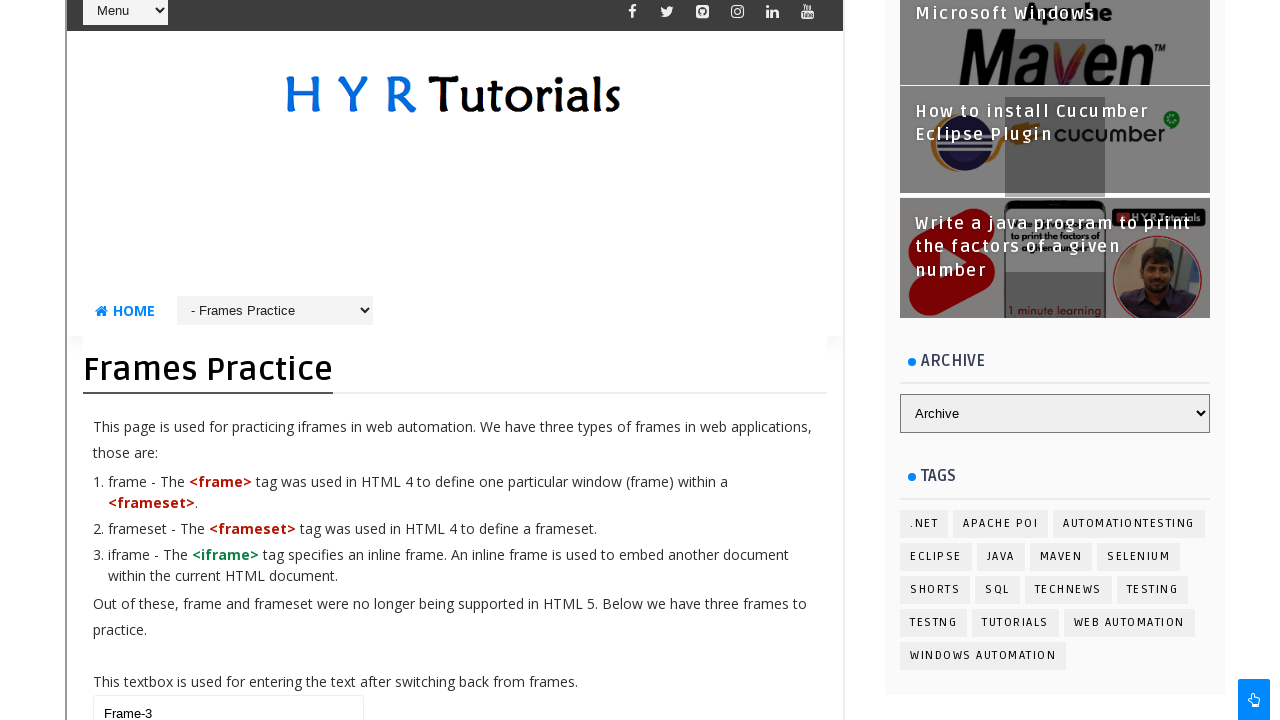

Selected '- Basic Controls' from dropdown in frame2 on #frm3 >> internal:control=enter-frame >> #frm2 >> internal:control=enter-frame >
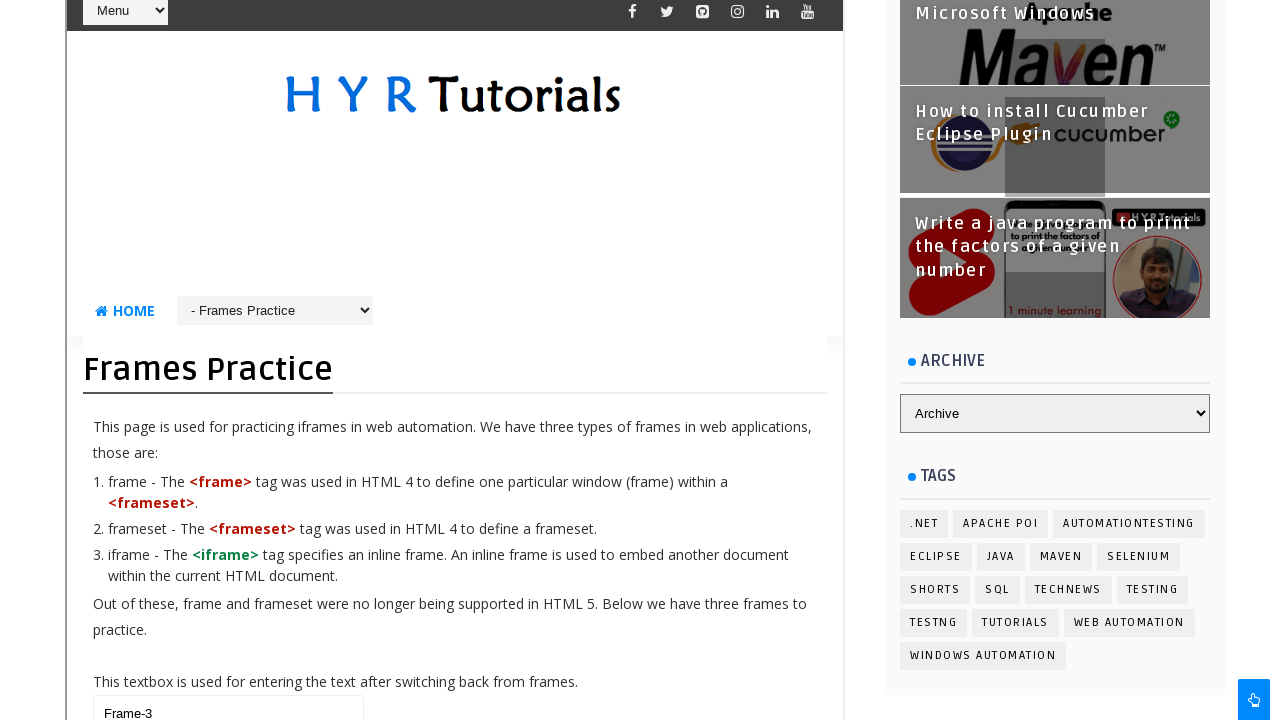

Filled firstName field in frame2 with 'nani' on #frm3 >> internal:control=enter-frame >> #frm2 >> internal:control=enter-frame >
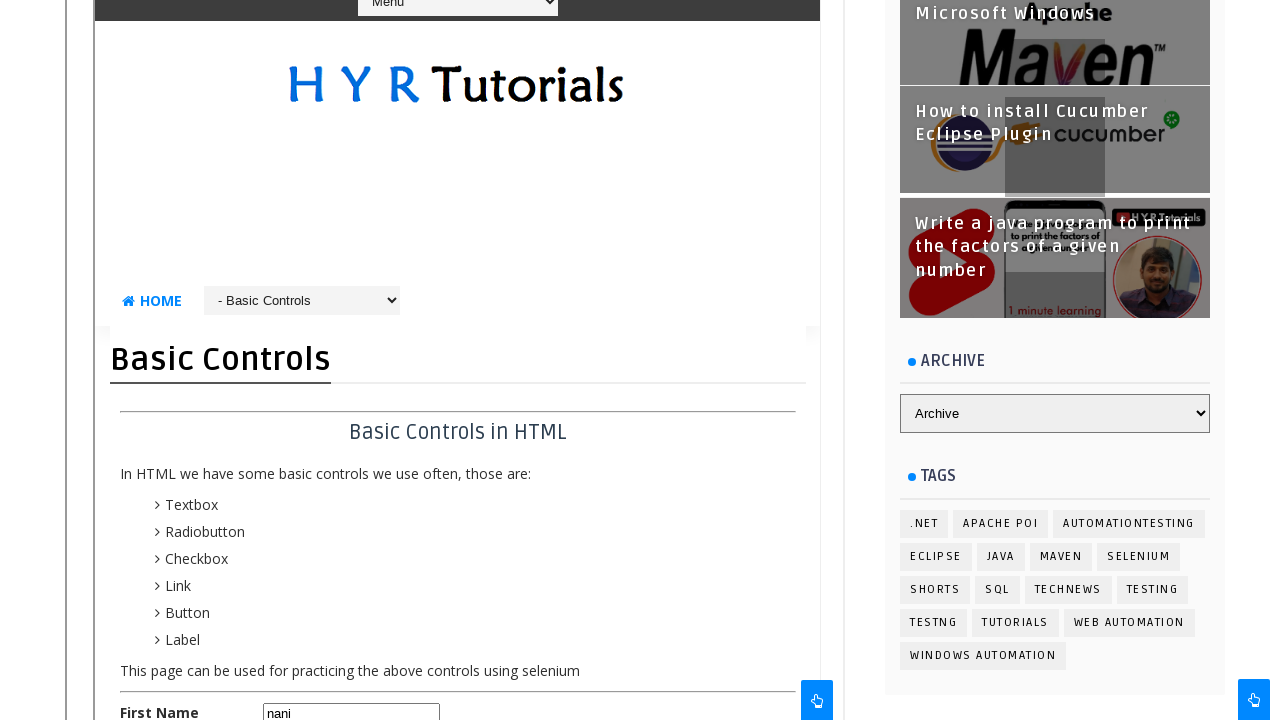

Filled lastName field in frame2 with 'Sudheer' on #frm3 >> internal:control=enter-frame >> #frm2 >> internal:control=enter-frame >
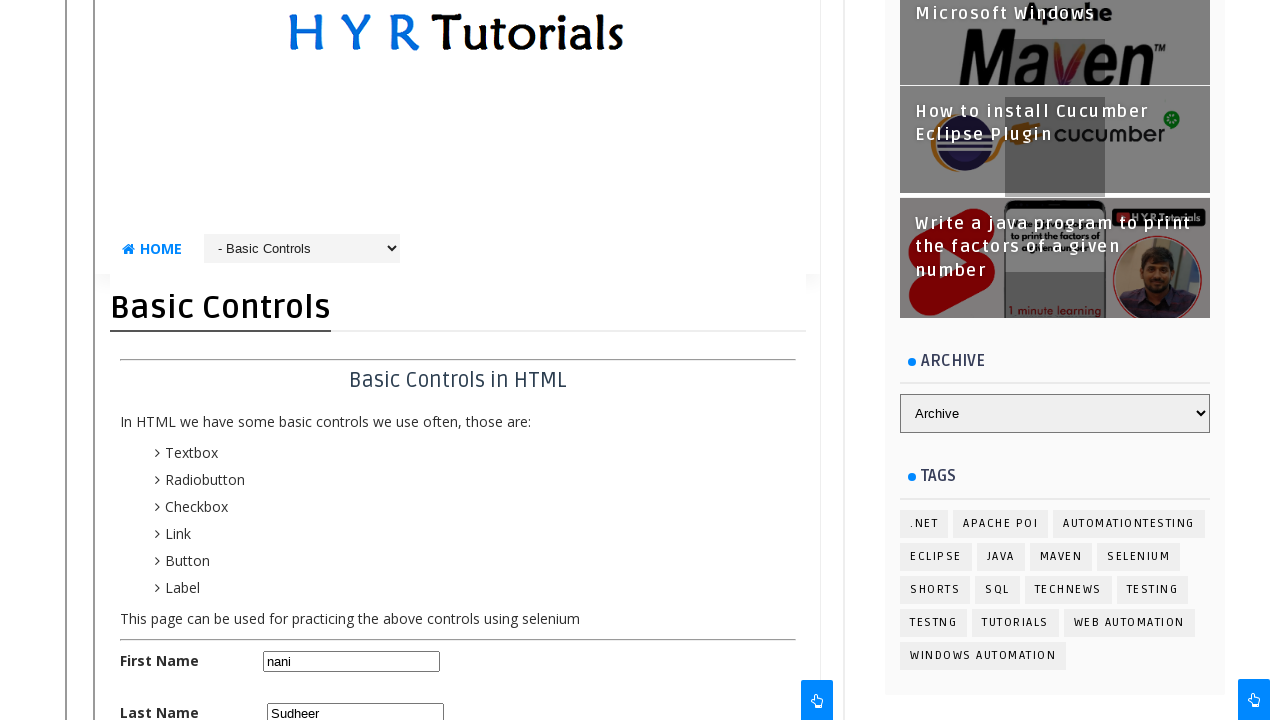

Clicked English checkbox in frame2 at (271, 121) on #frm3 >> internal:control=enter-frame >> #frm2 >> internal:control=enter-frame >
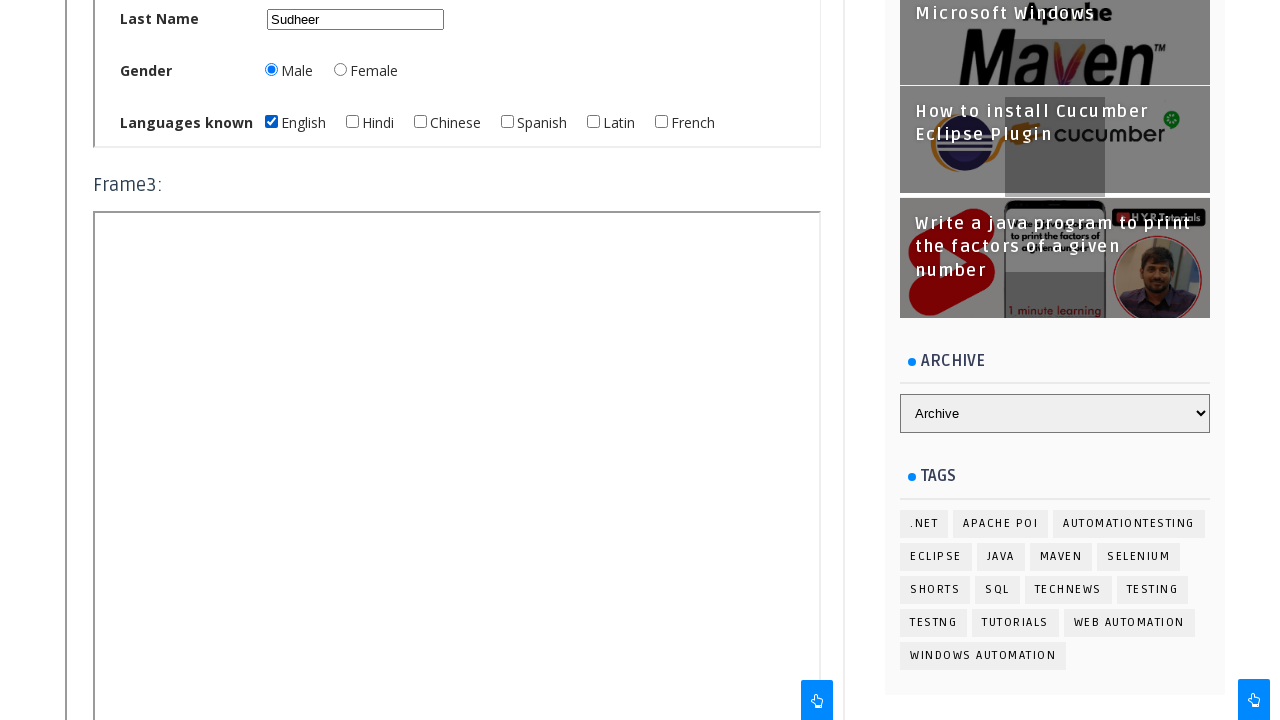

Filled email field in frame2 with 'nani@neogensofttech.com' on #frm3 >> internal:control=enter-frame >> #frm2 >> internal:control=enter-frame >
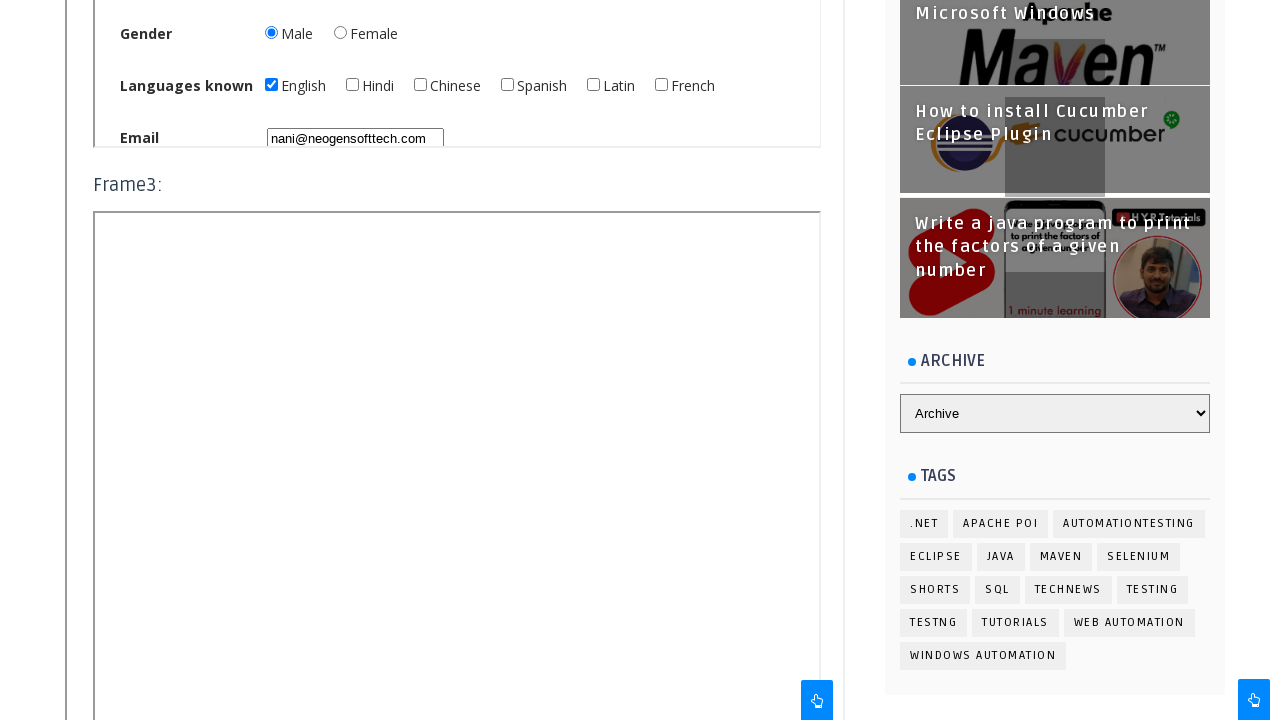

Filled password field in frame2 with 'nani@neogensofttech' on #frm3 >> internal:control=enter-frame >> #frm2 >> internal:control=enter-frame >
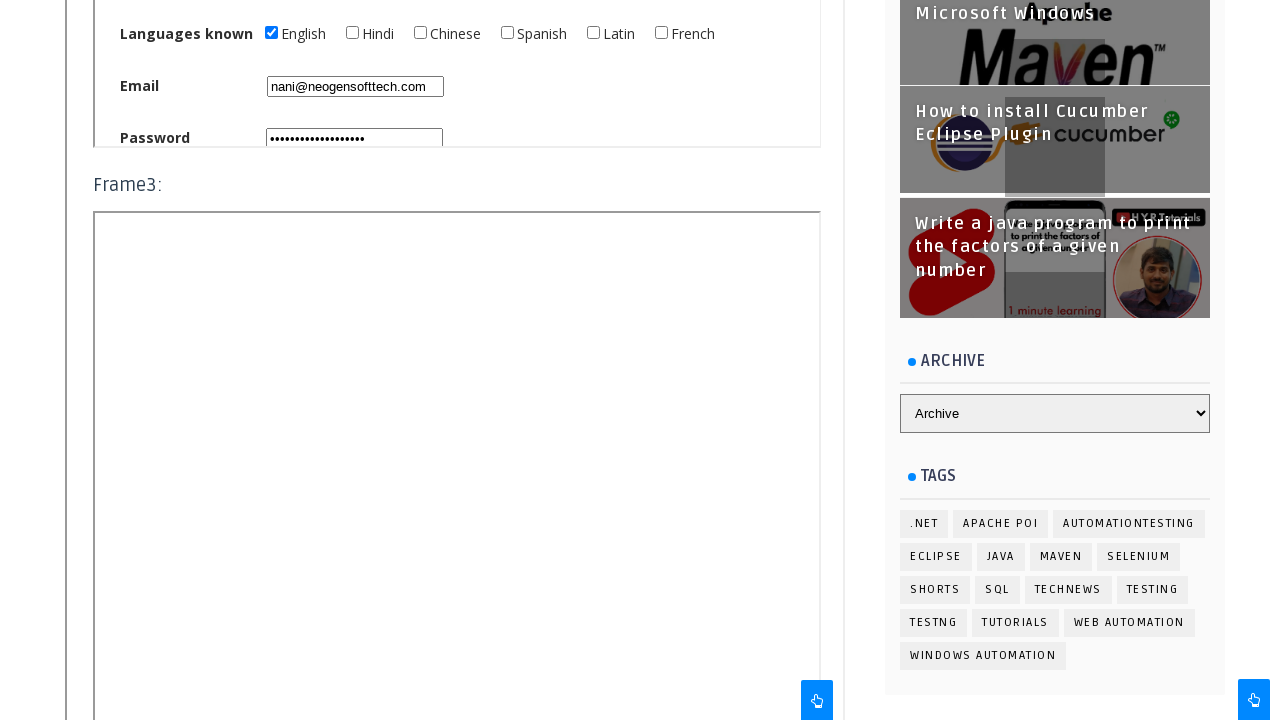

Returned to parent frame3 and filled name field with 'back to parent frame3' on #frm3 >> internal:control=enter-frame >> #name
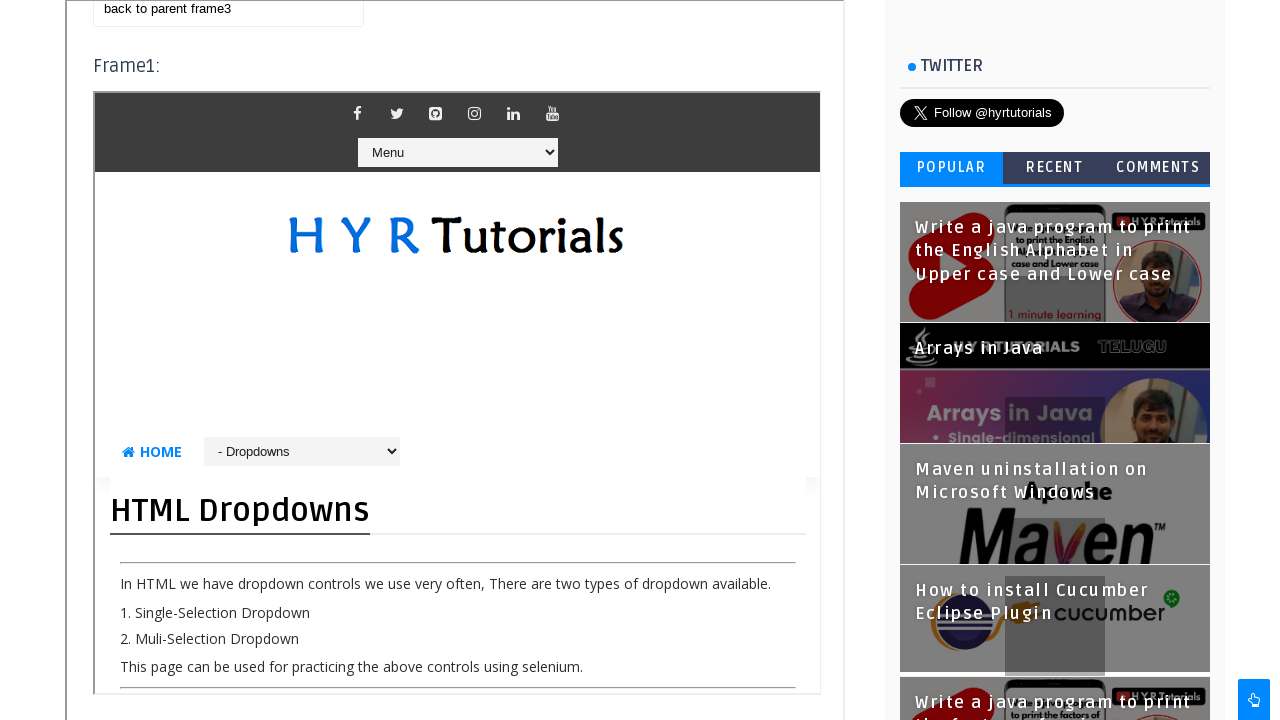

Returned to default content area and filled name field with 'Finally back to default content' on #name
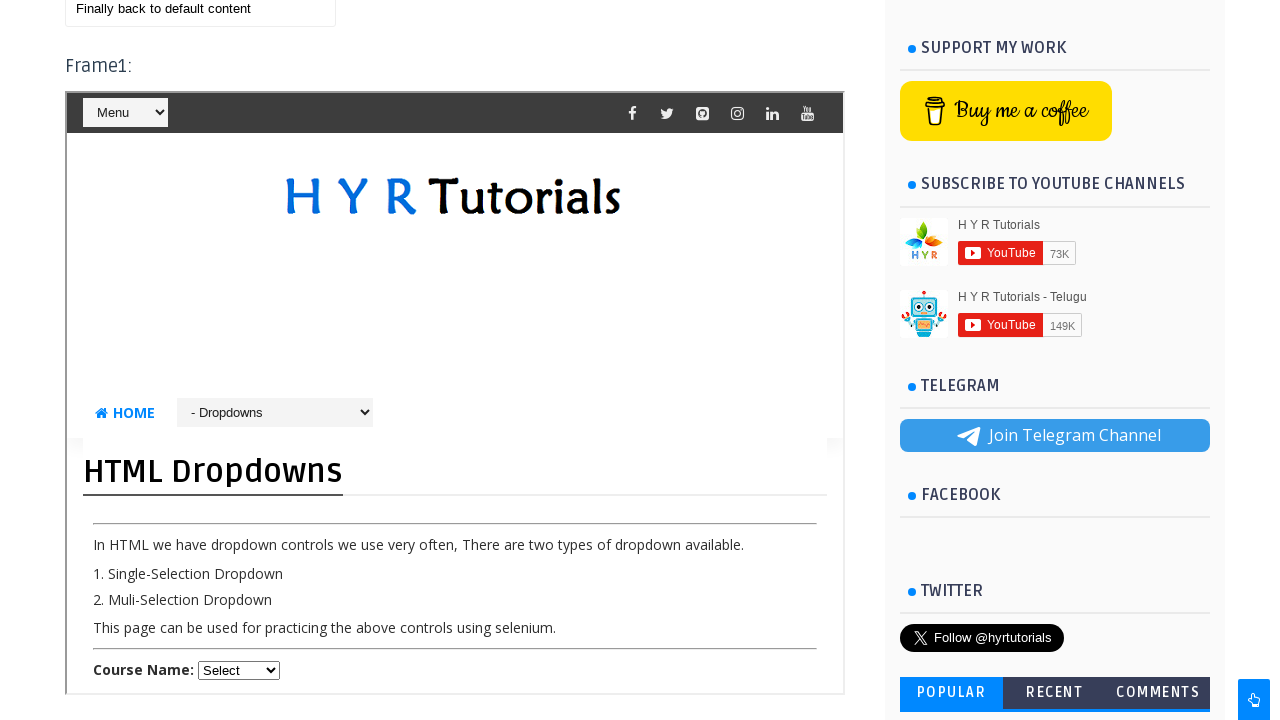

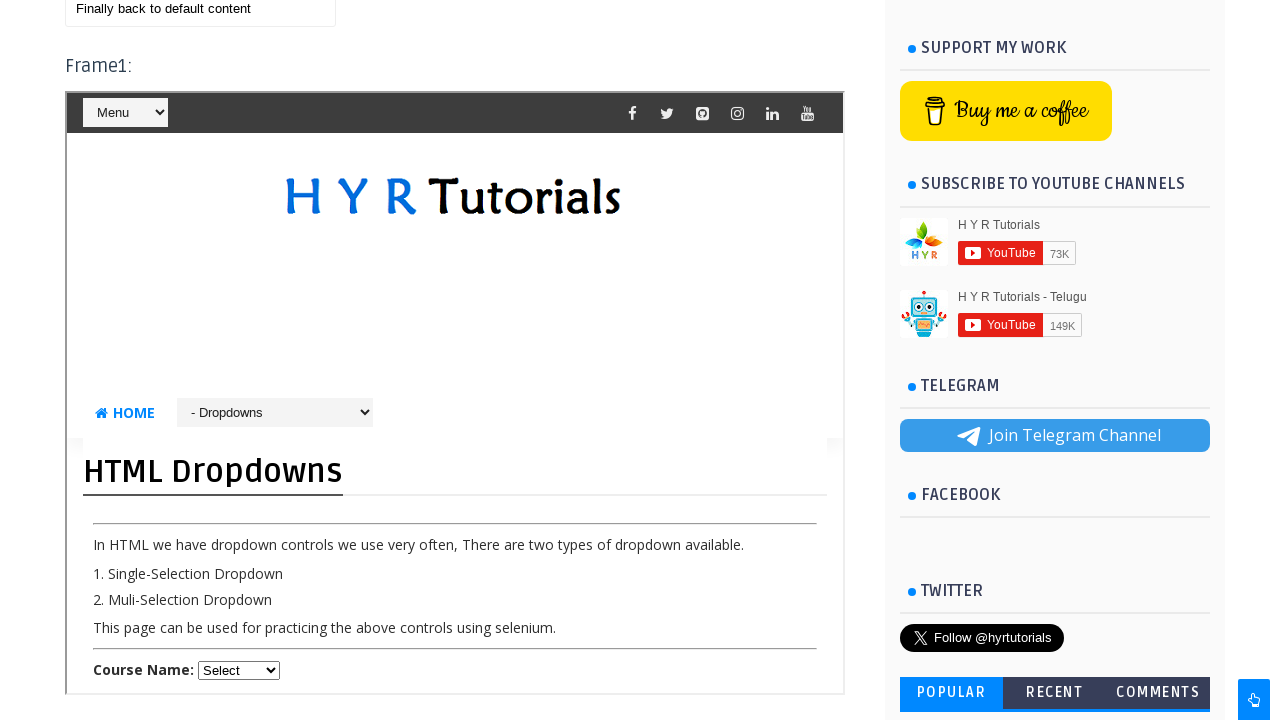